Tests navigation to Samsung Galaxy S7 product page and verifies the price display

Starting URL: https://www.demoblaze.com/

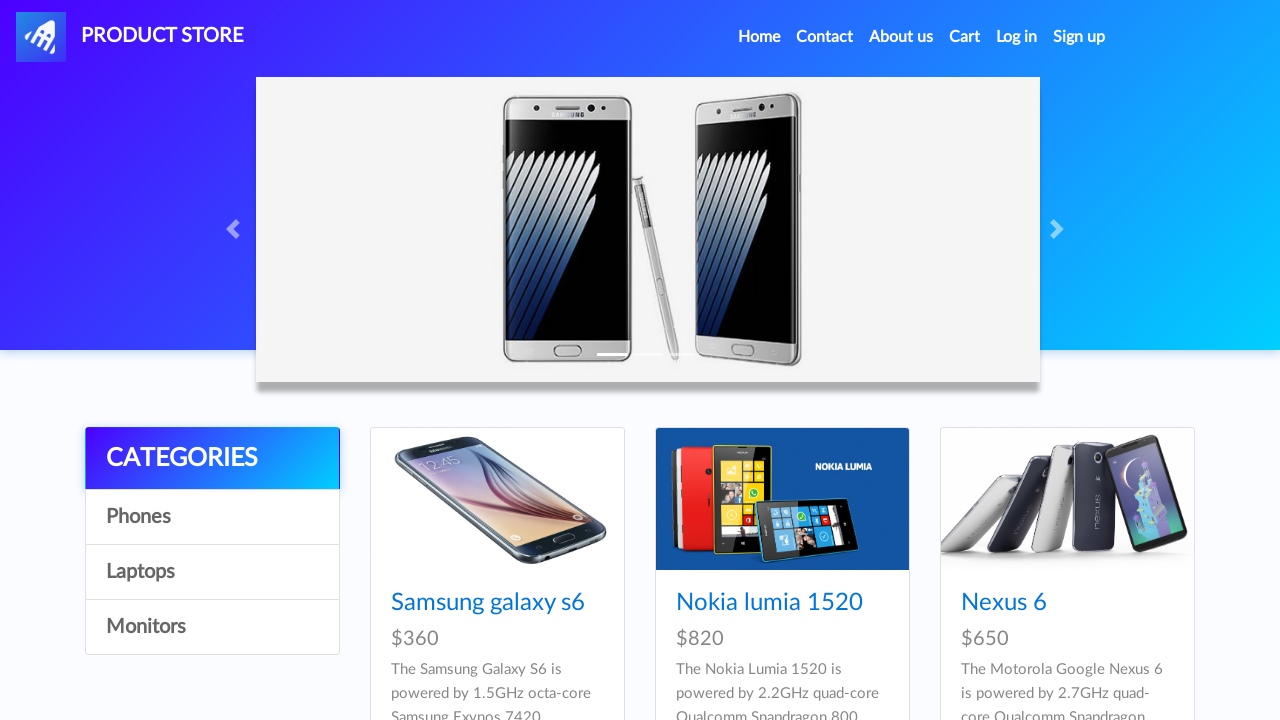

Waited for page to load with networkidle state
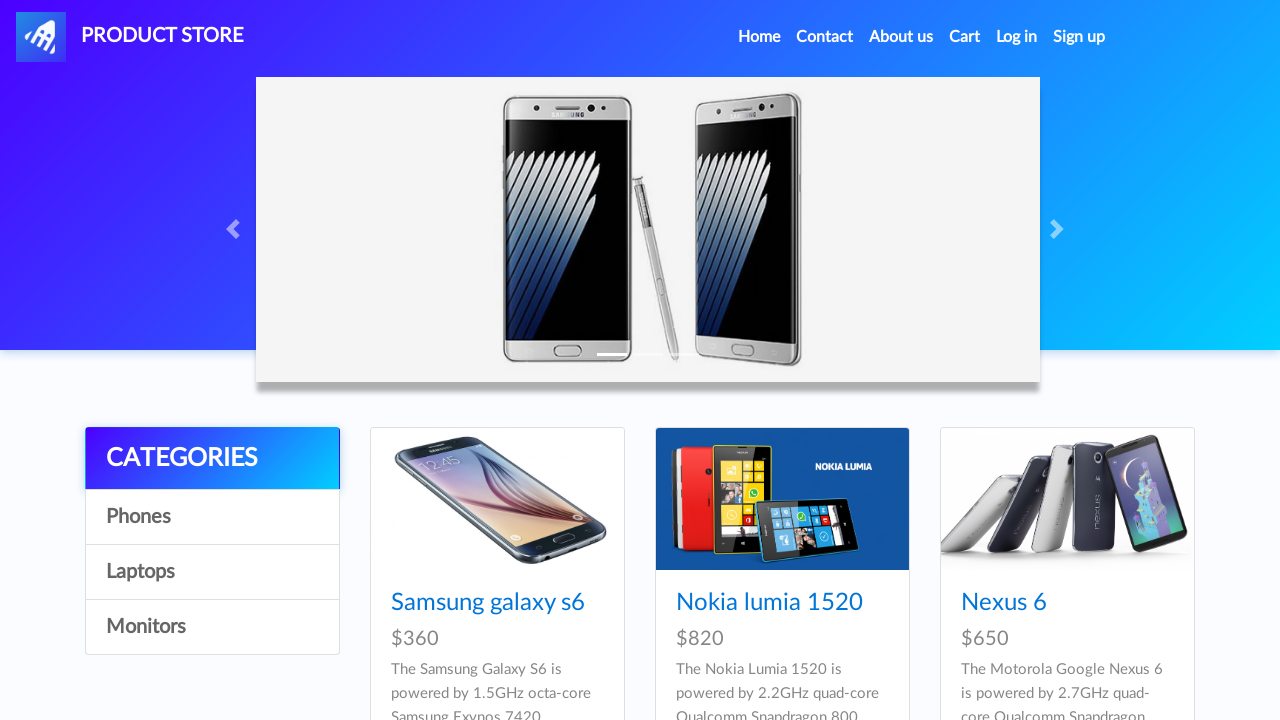

Clicked on Samsung Galaxy S7 product link at (488, 361) on h4 a[href='prod.html?idp_=4']
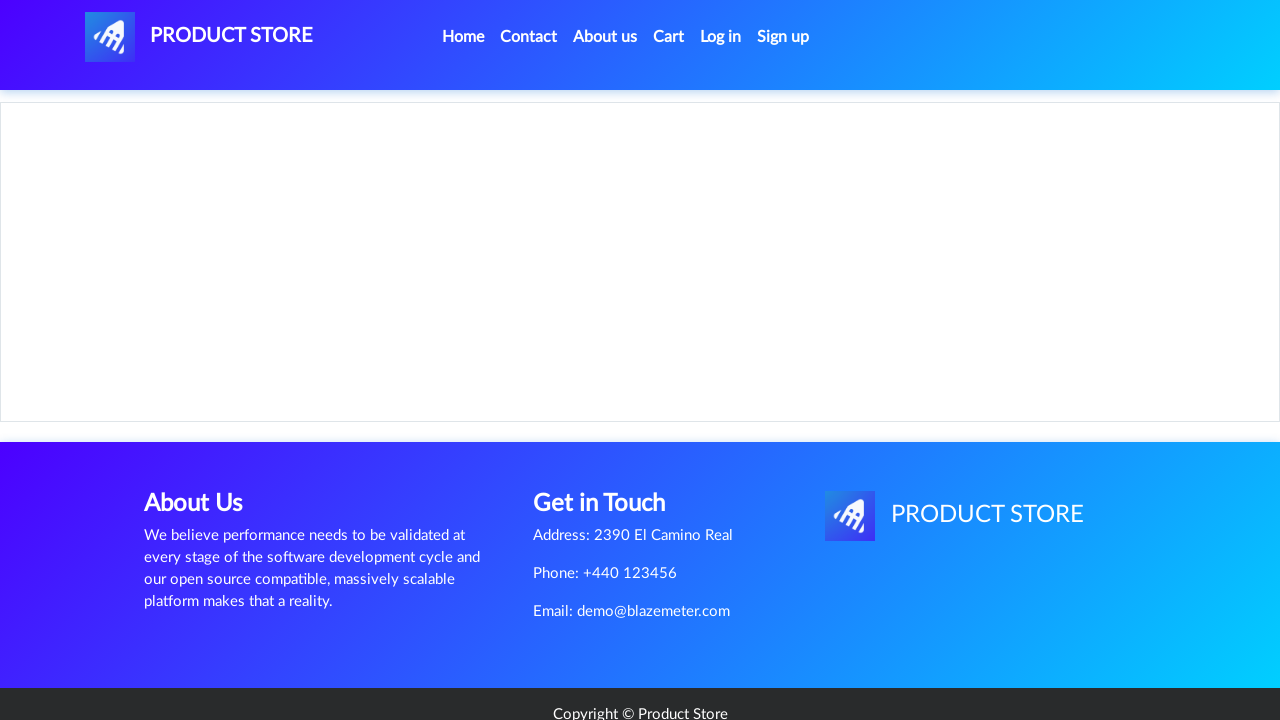

Verified Samsung Galaxy S7 price is displayed as $800
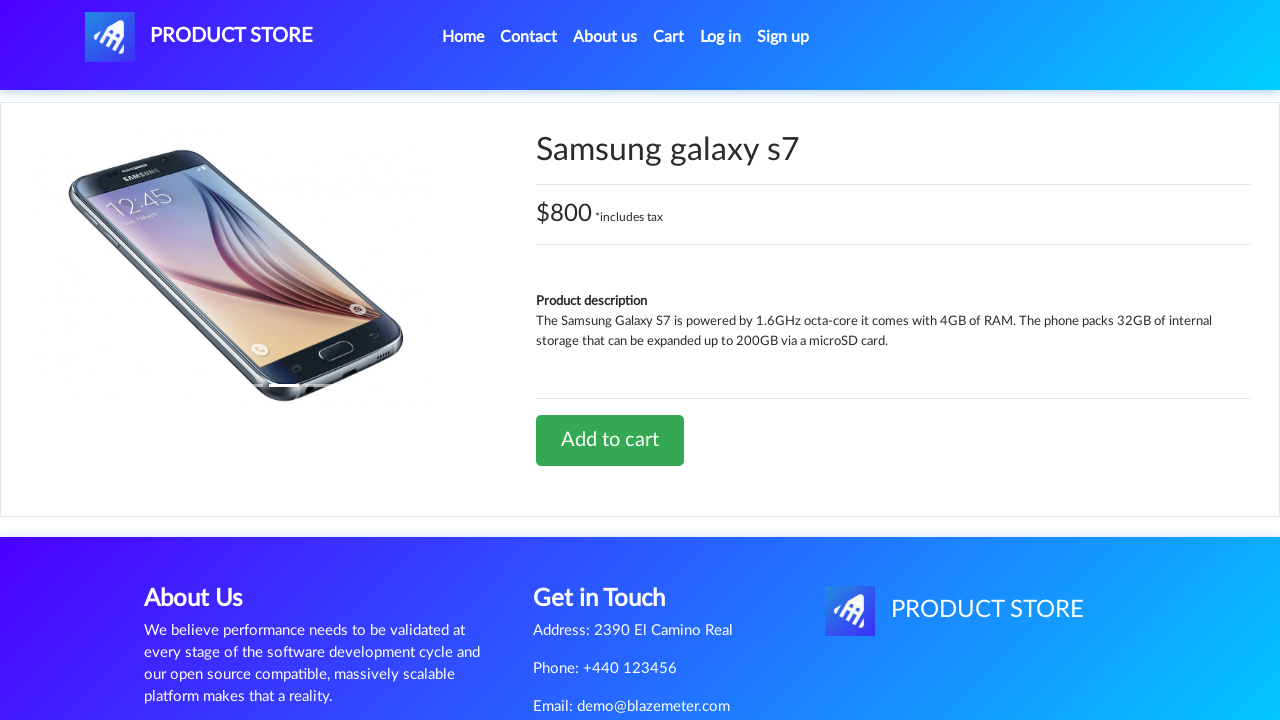

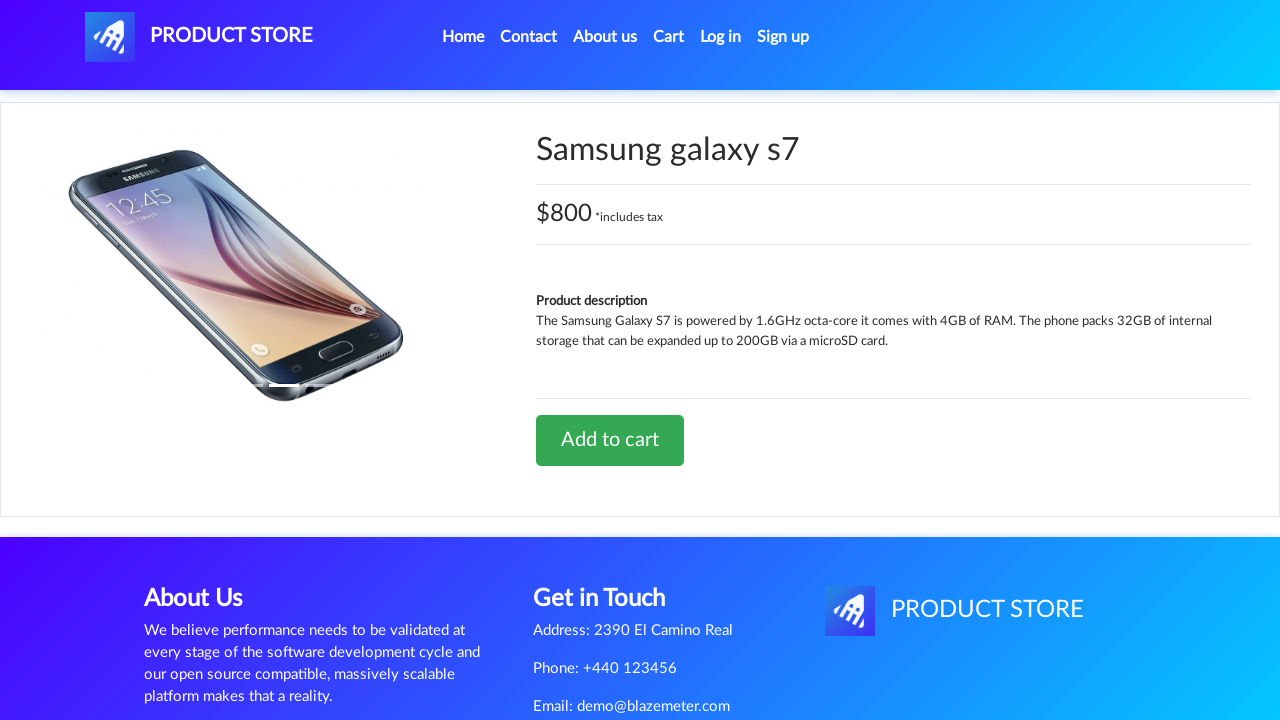